Tests the add/remove elements functionality by clicking the "Add Element" button to create a delete button, verifying it appears, then clicking delete to remove it, and verifying the page header is still displayed.

Starting URL: https://the-internet.herokuapp.com/add_remove_elements/

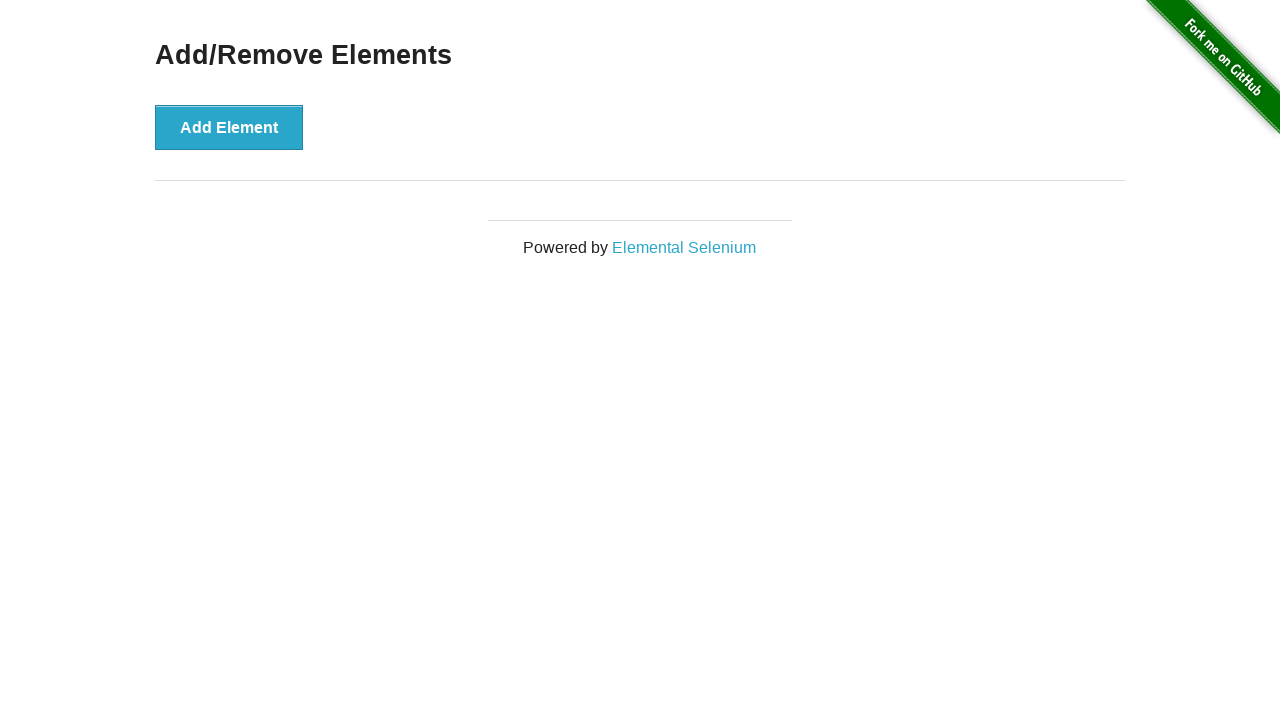

Clicked the 'Add Element' button at (229, 127) on xpath=//*[contains(text(),'Add E')]
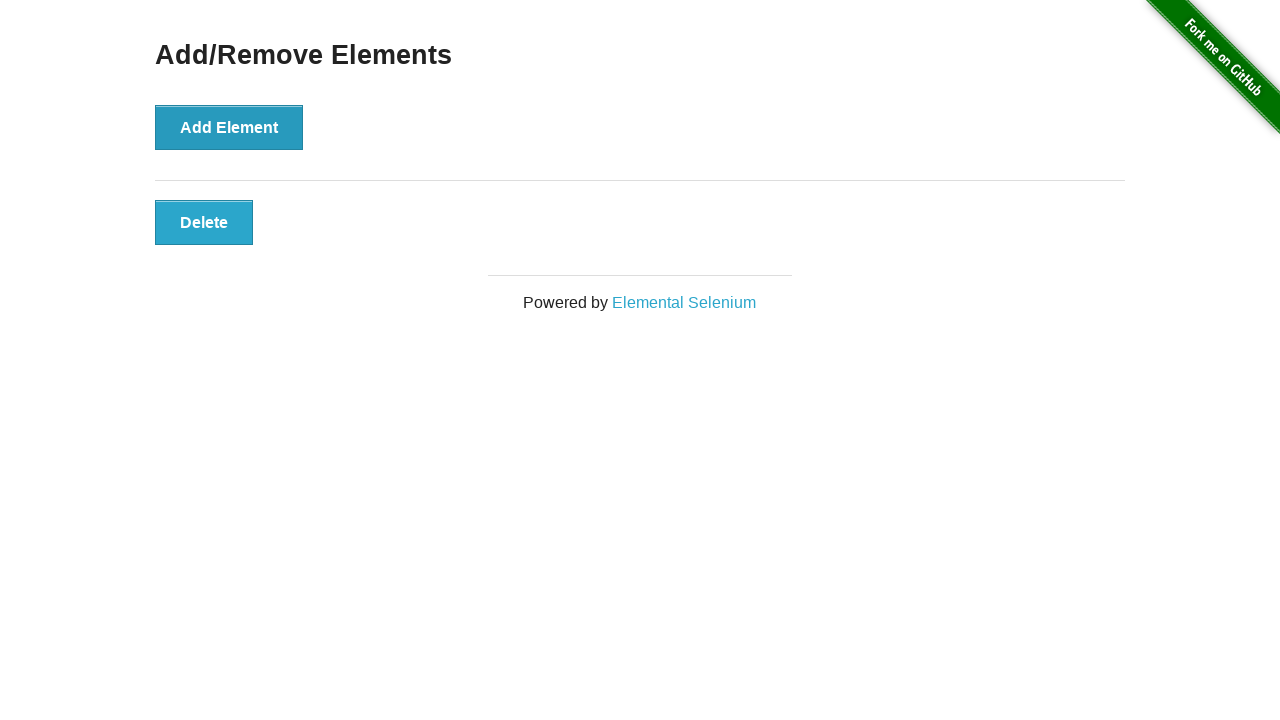

Delete button appeared on the page
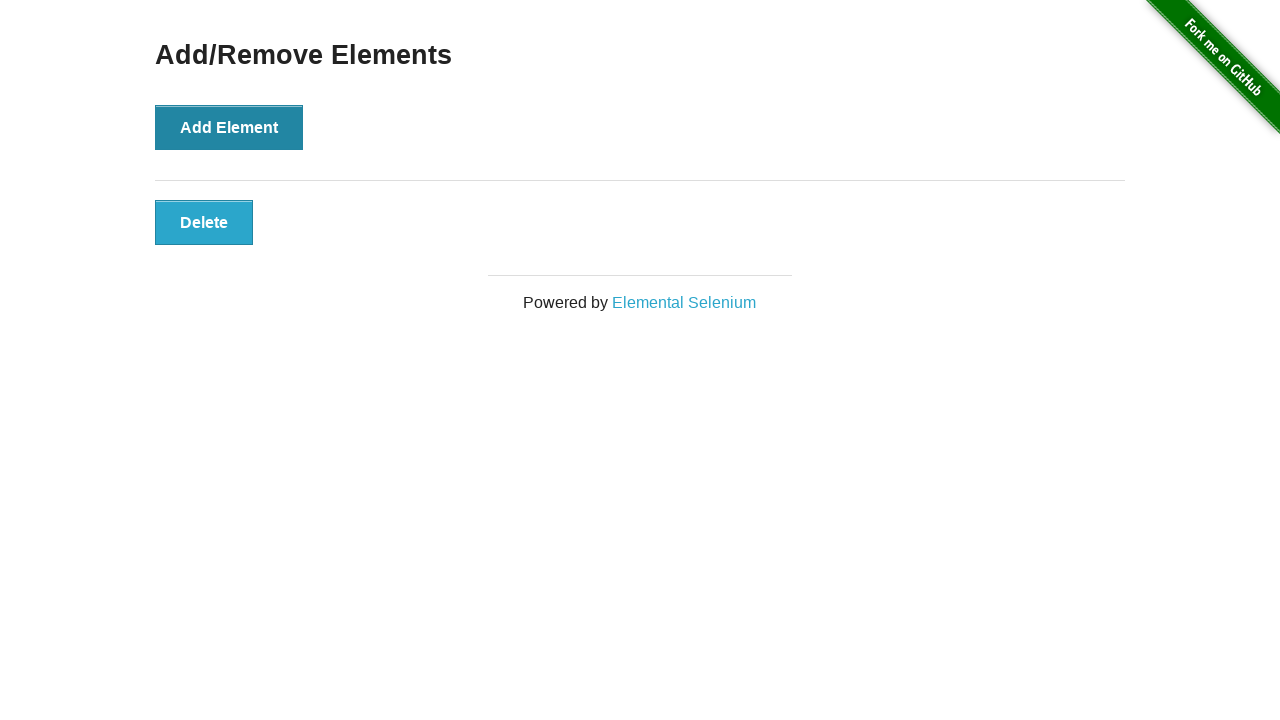

Clicked the Delete button to remove the element at (204, 222) on xpath=//*[text()='Delete']
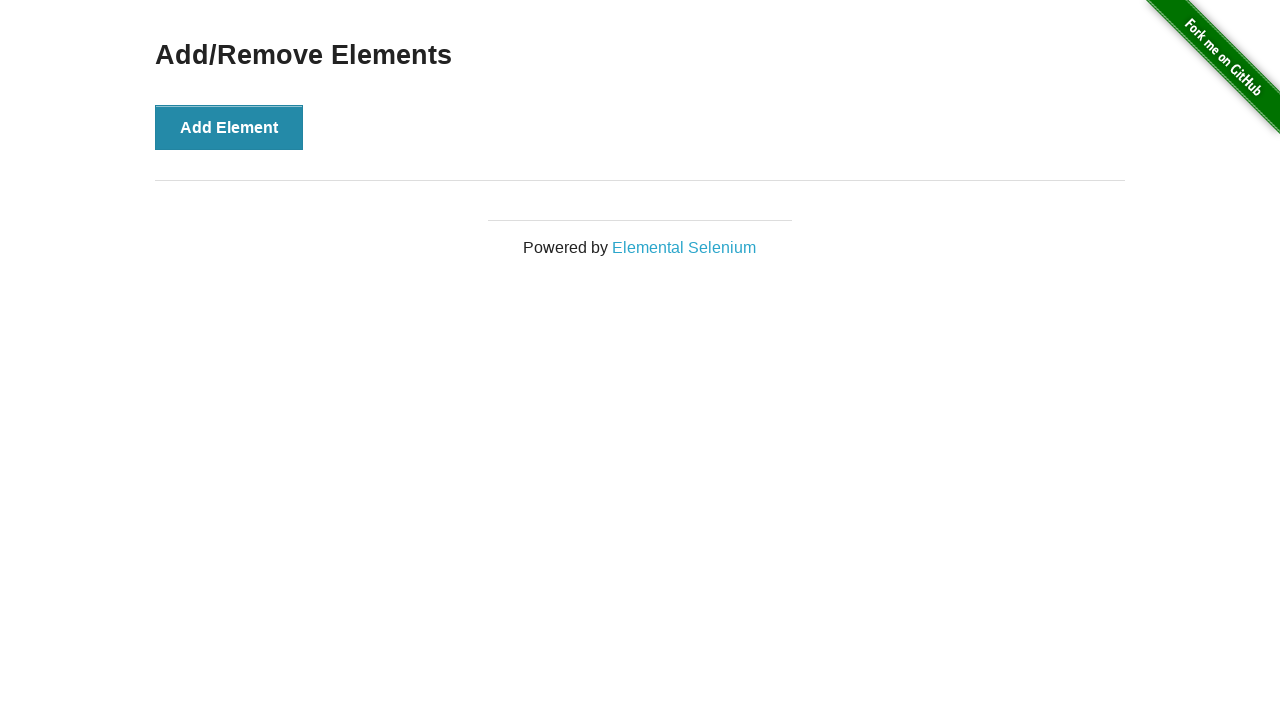

Verified the page header is still displayed
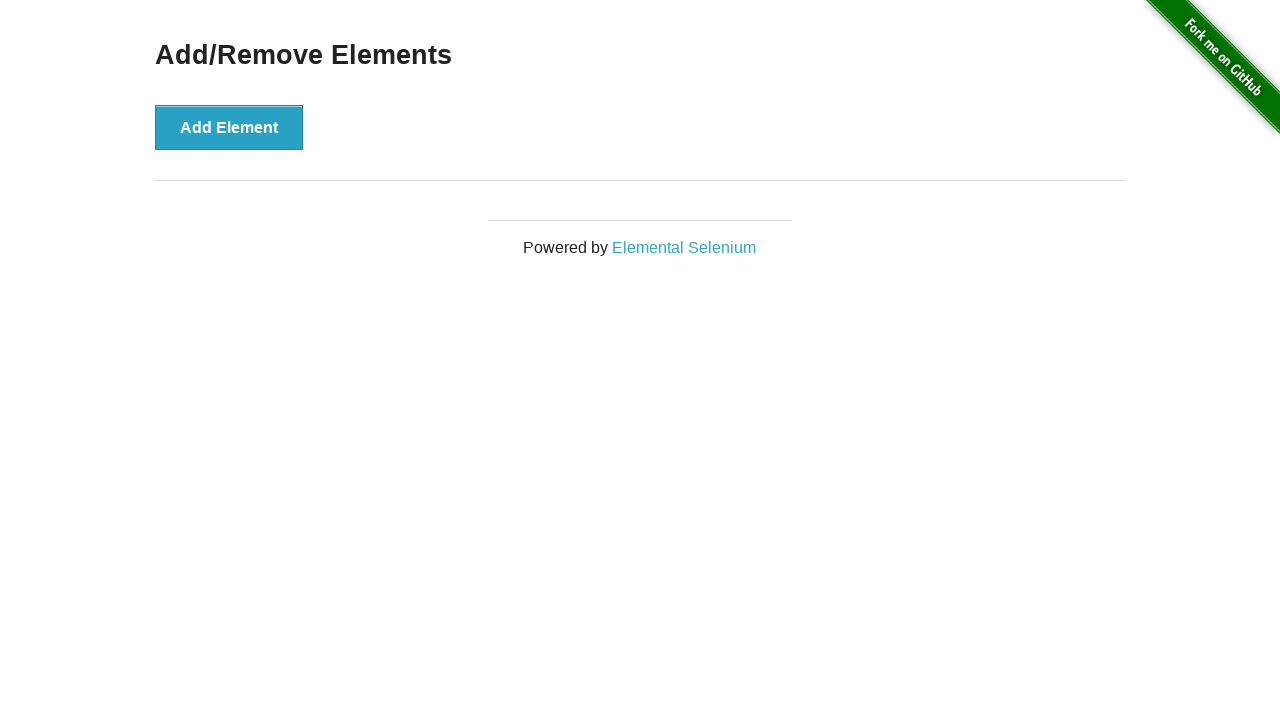

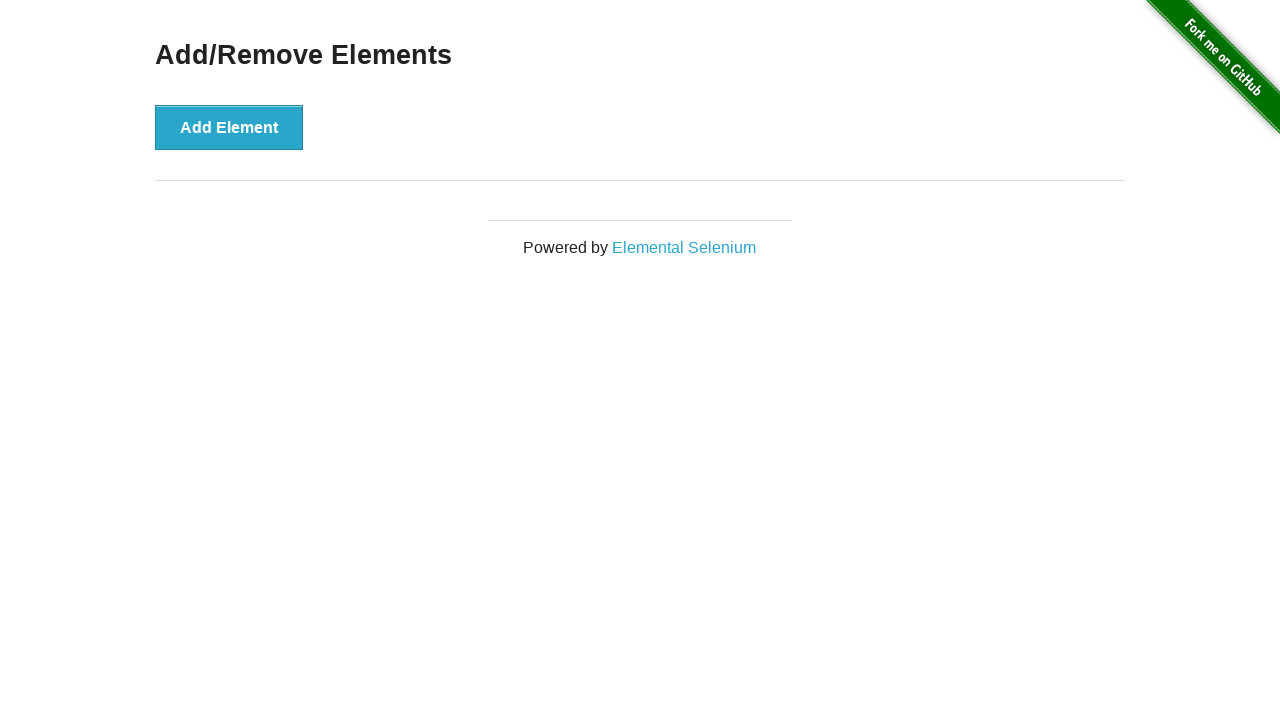